Tests an e-commerce grocery shopping flow by adding specific items (Cucumber, Brocolli, Beetroot, Walnuts) to cart, proceeding to checkout, and applying a promo code

Starting URL: https://rahulshettyacademy.com/seleniumPractise/

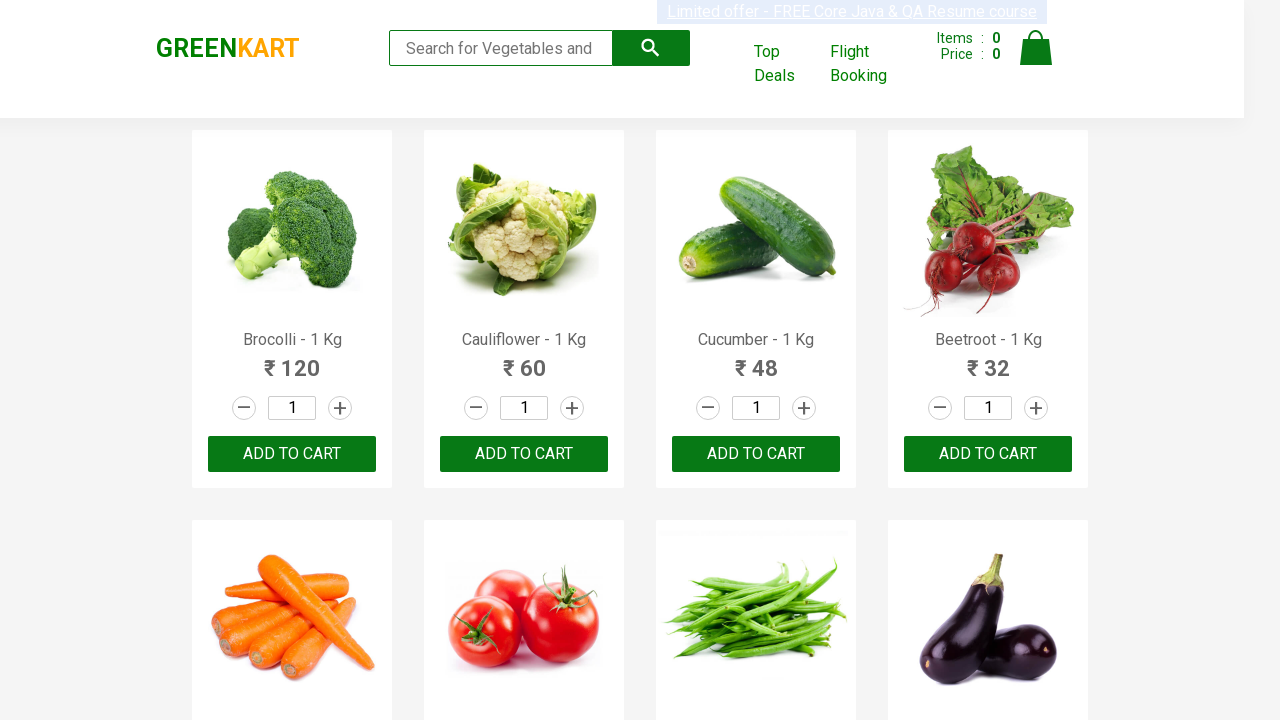

Waited for products to load
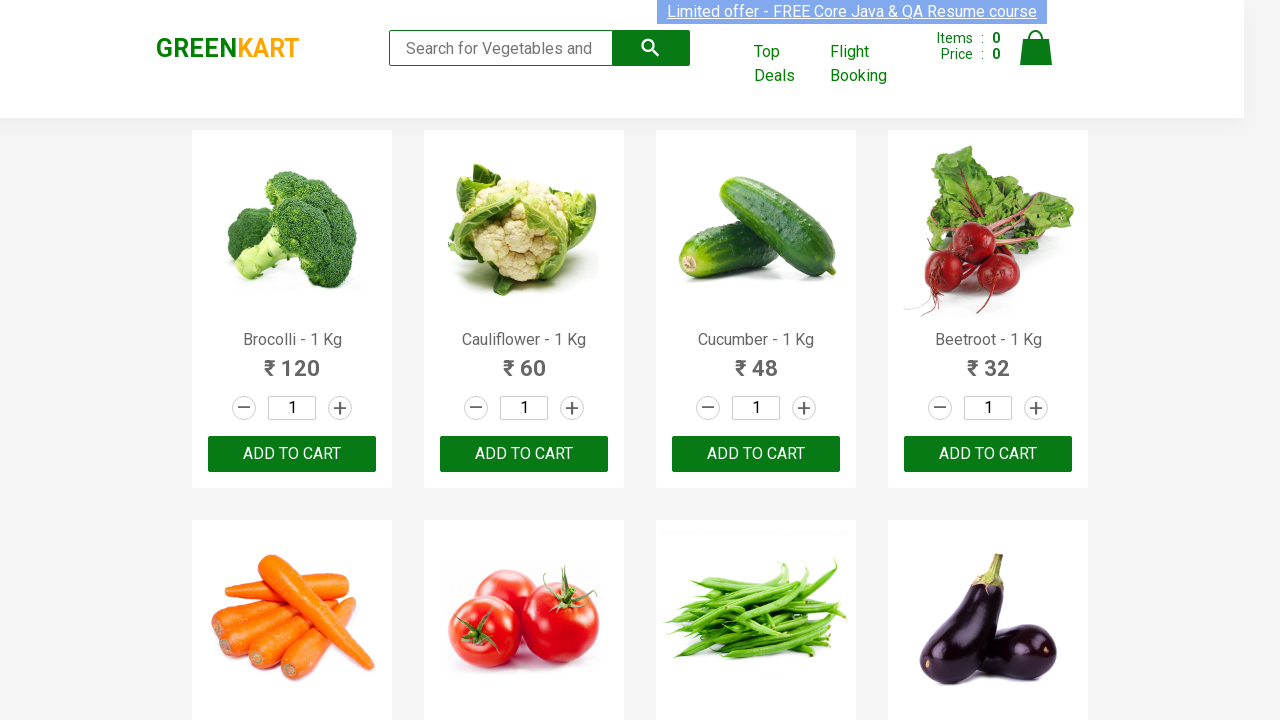

Retrieved all product elements from the page
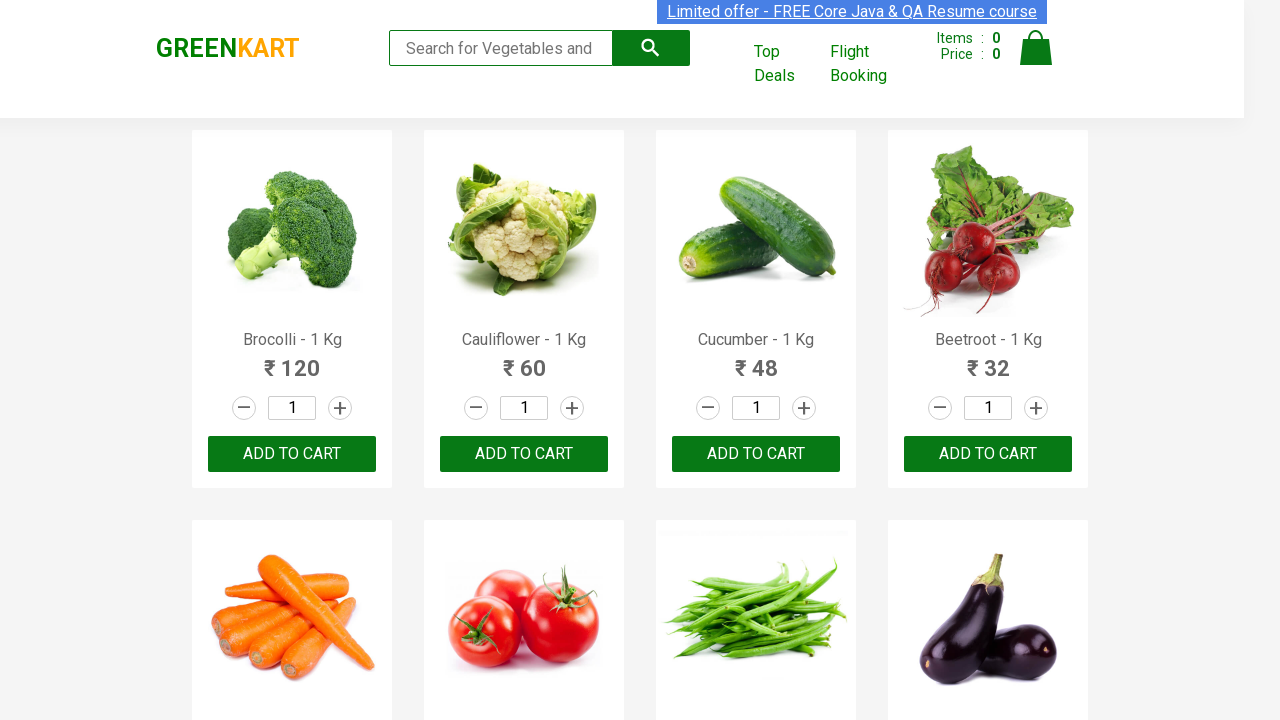

Added Brocolli to cart (1/4) at (292, 454) on xpath=//div[@class='product-action']/button >> nth=0
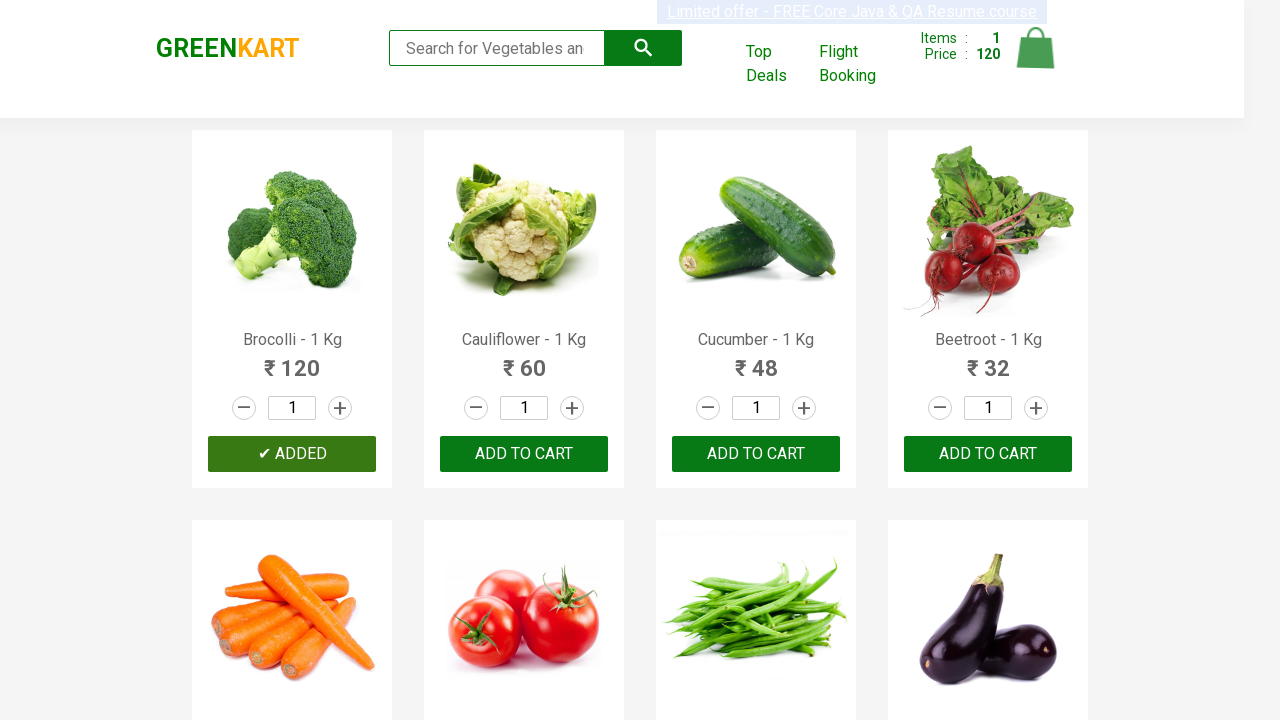

Added Cucumber to cart (2/4) at (756, 454) on xpath=//div[@class='product-action']/button >> nth=2
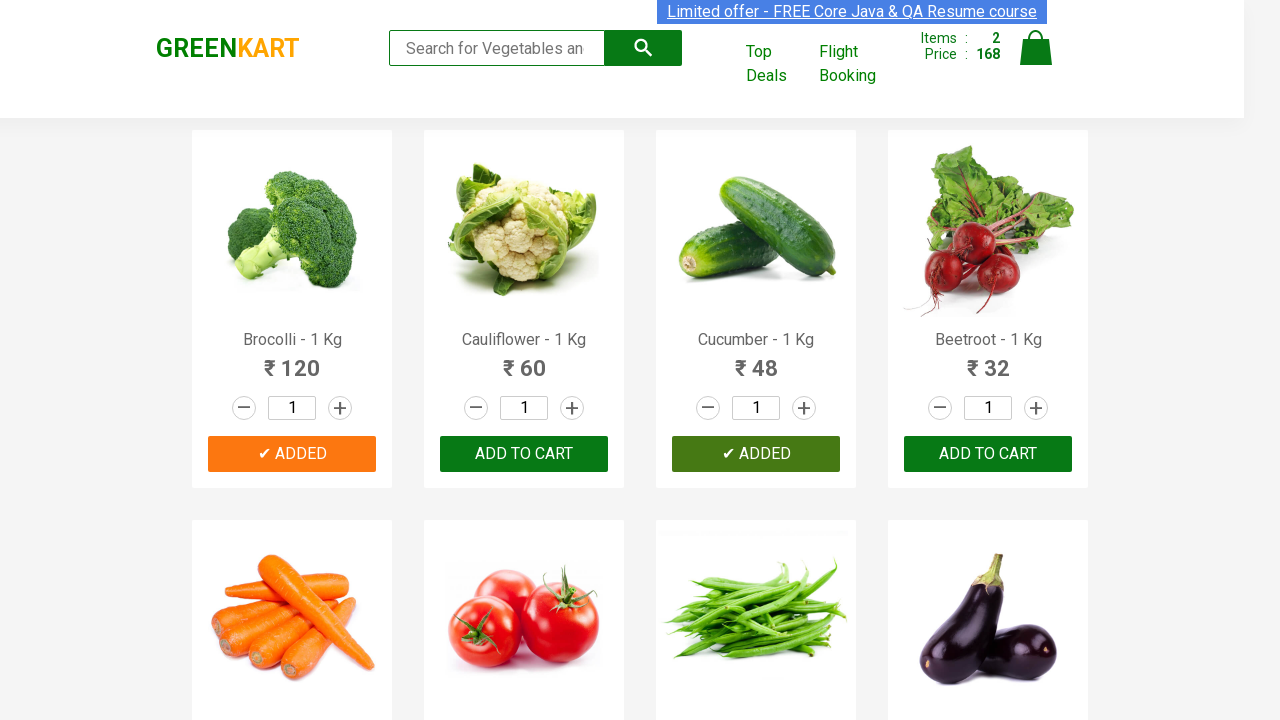

Added Beetroot to cart (3/4) at (988, 454) on xpath=//div[@class='product-action']/button >> nth=3
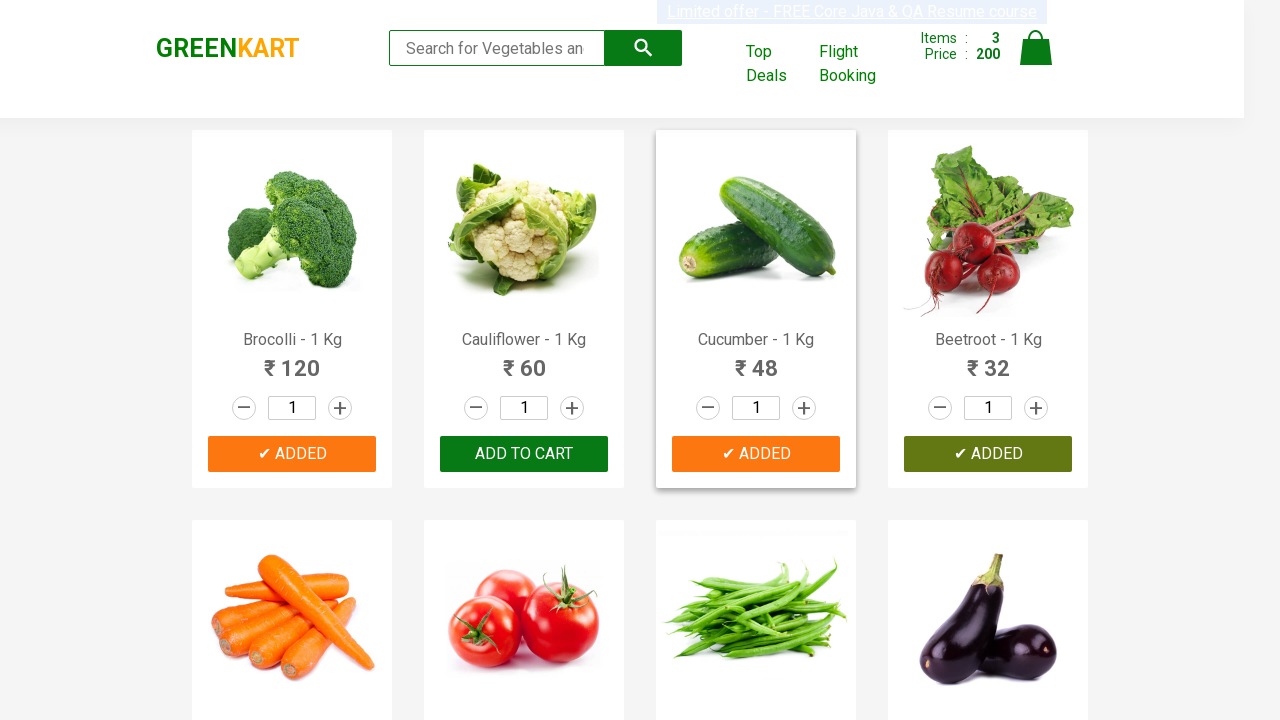

Added Walnuts to cart (4/4) at (524, 569) on xpath=//div[@class='product-action']/button >> nth=29
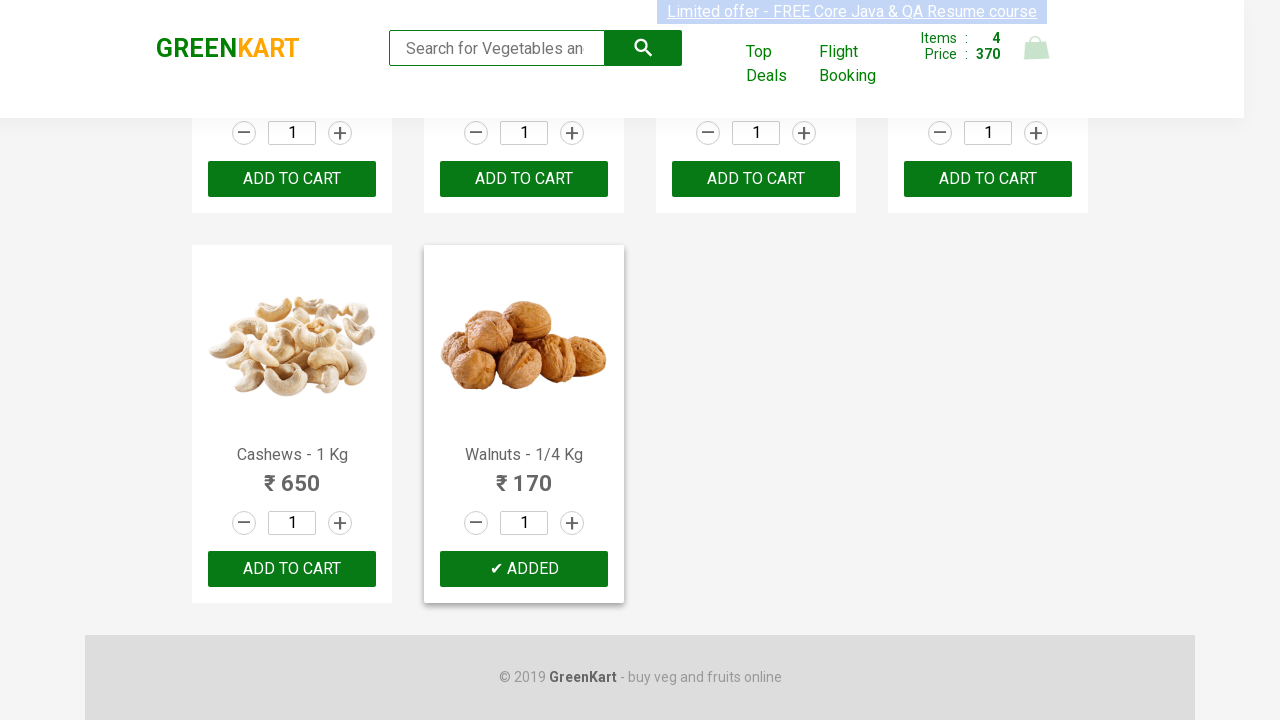

Clicked on cart icon at (1036, 48) on xpath=//img[@alt='Cart']
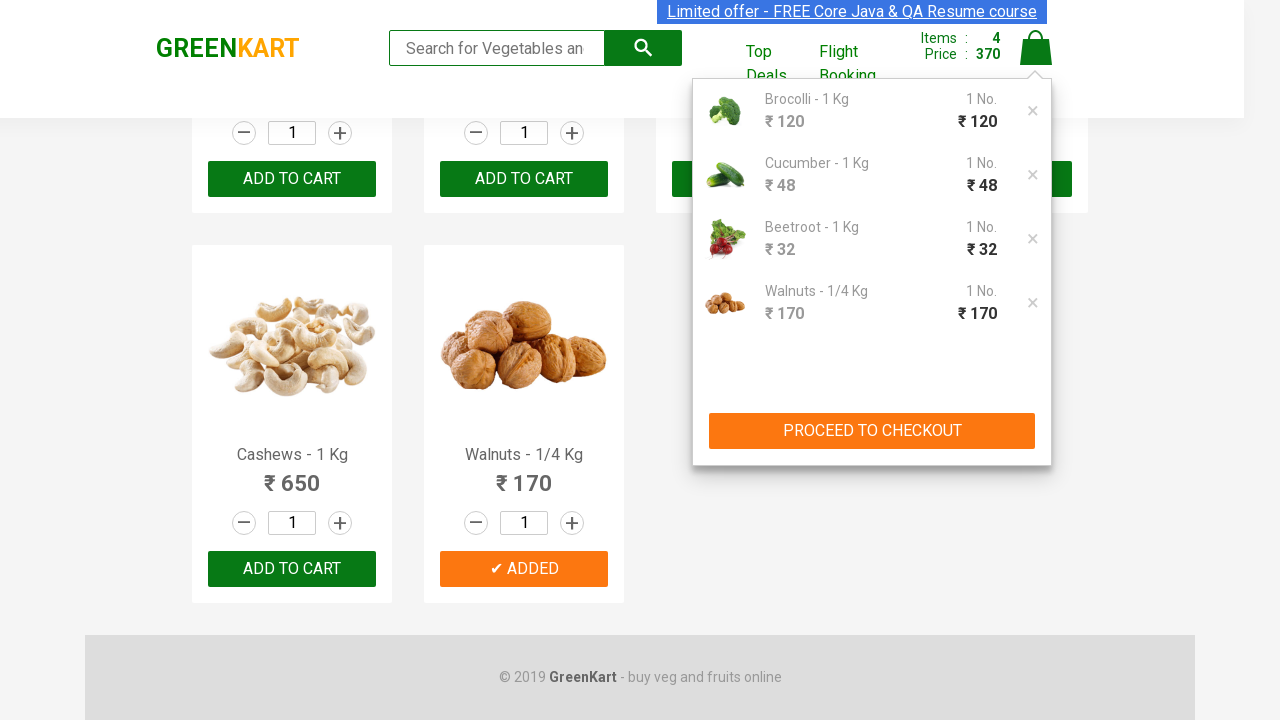

Proceeded to checkout button became visible
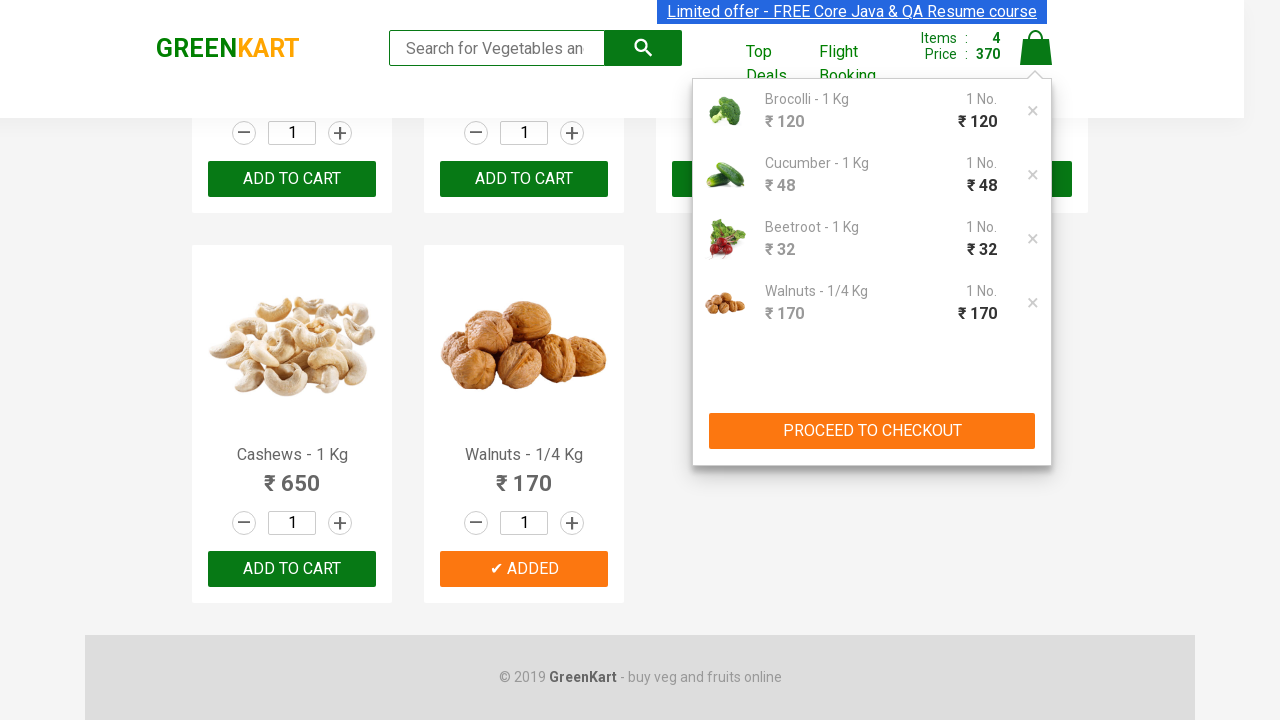

Clicked Proceed to Checkout button at (872, 431) on xpath=//button[contains(text(),'PROCEED TO CHECKOUT')]
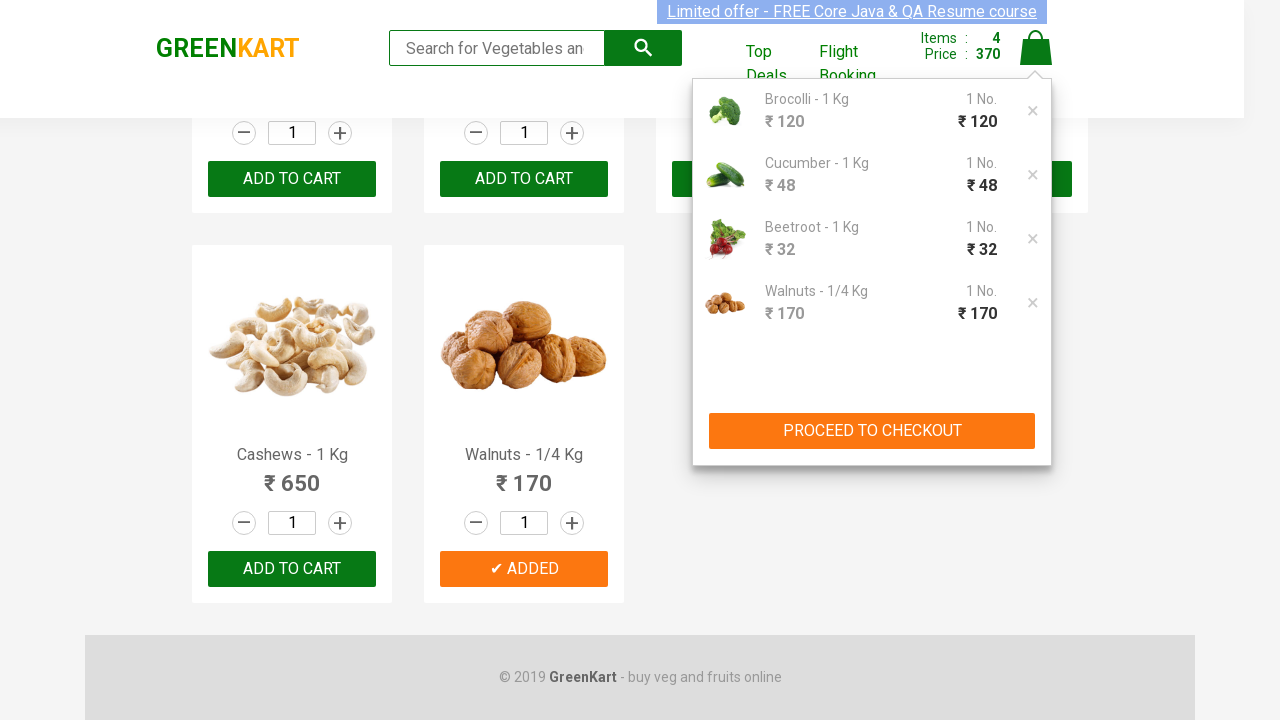

Promo code input field loaded
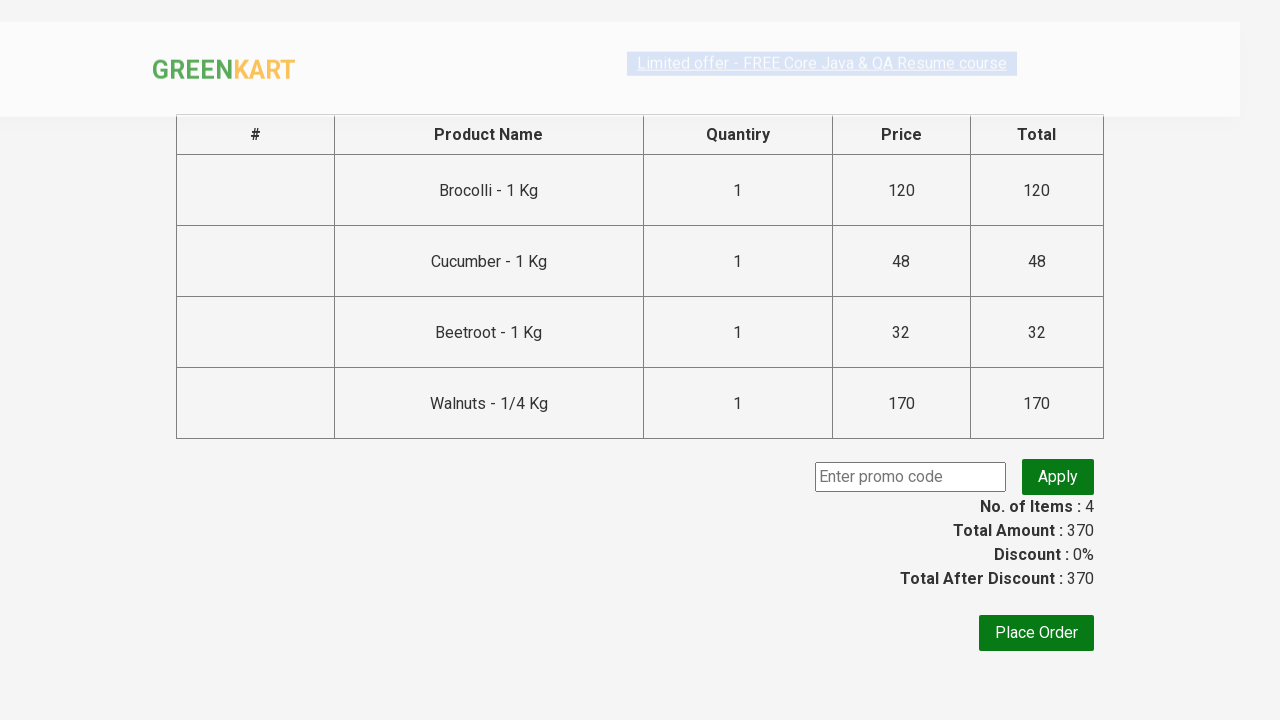

Entered promo code 'rahulshettyacademy' on //input[@placeholder='Enter promo code']
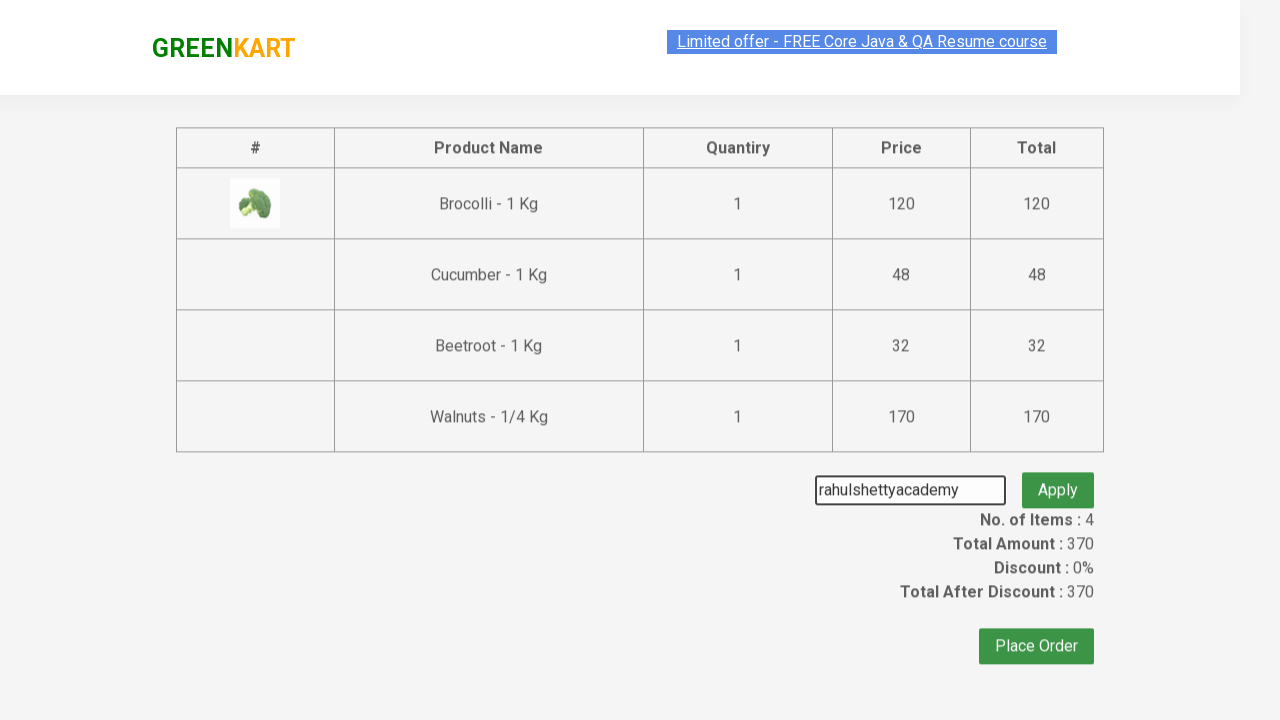

Clicked apply promo button at (1058, 477) on xpath=//button[@class='promoBtn']
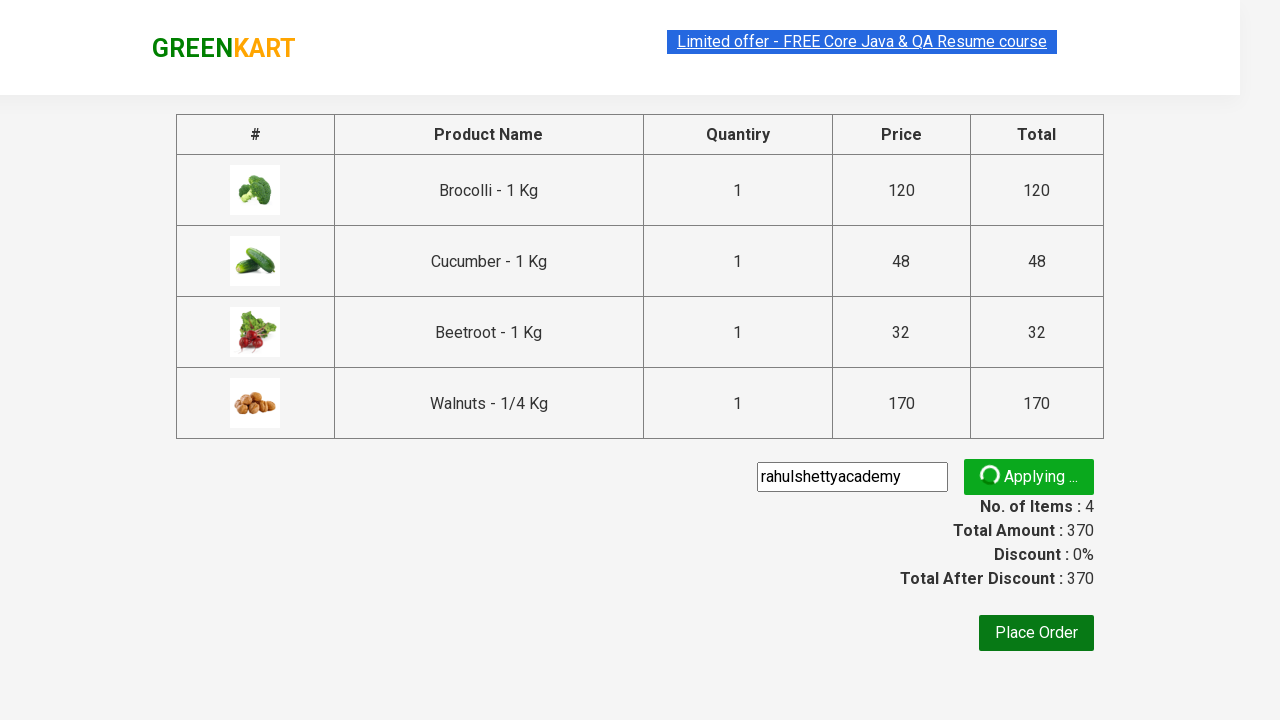

Cleared promo code field on //input[@placeholder='Enter promo code']
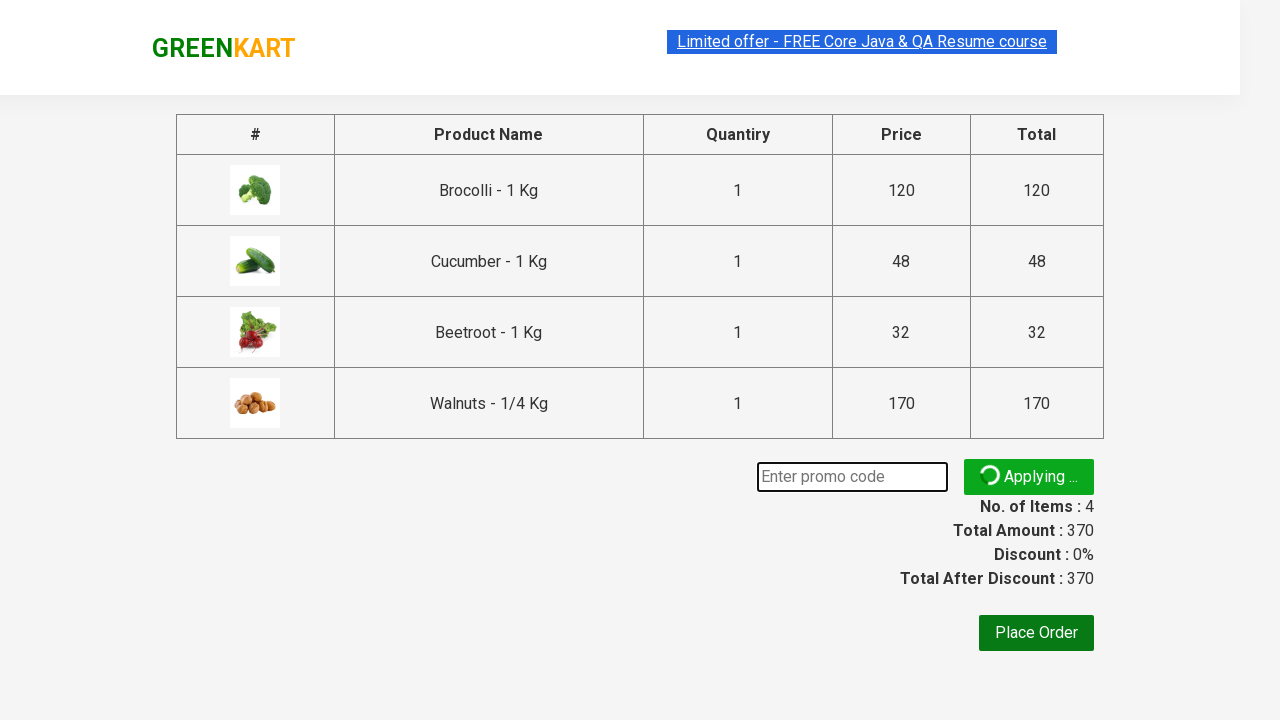

Promo information displayed on page
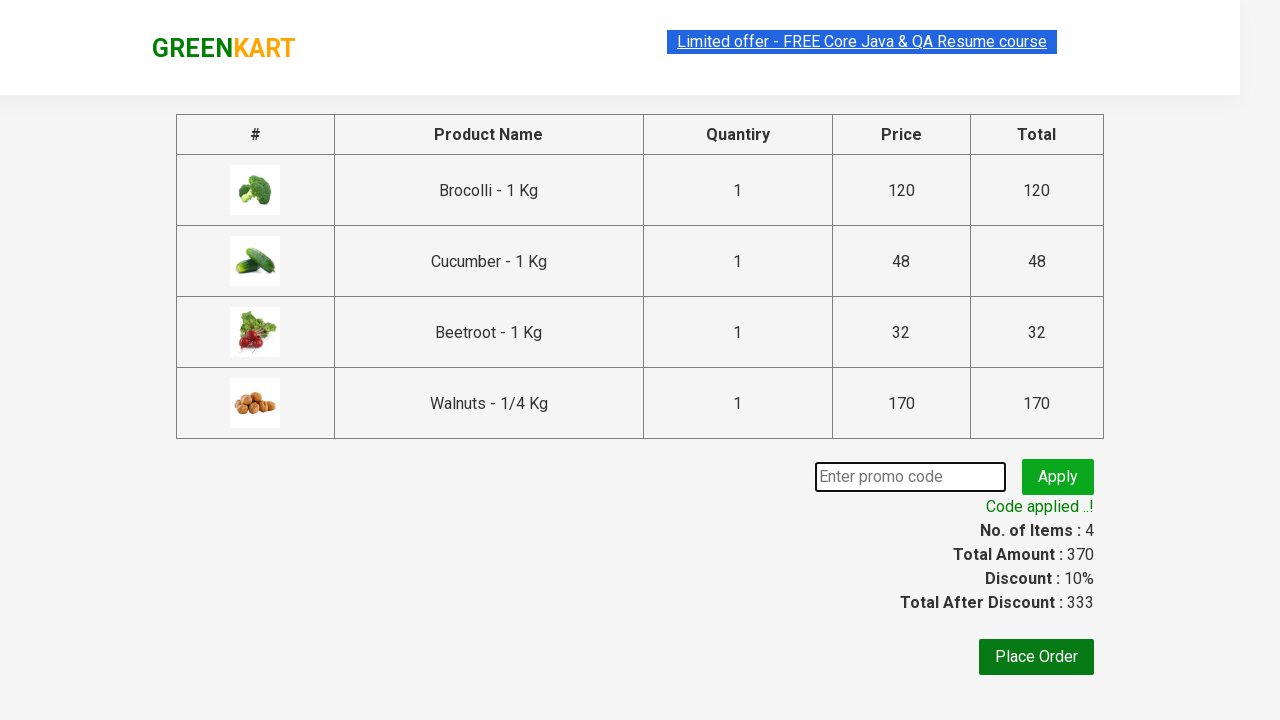

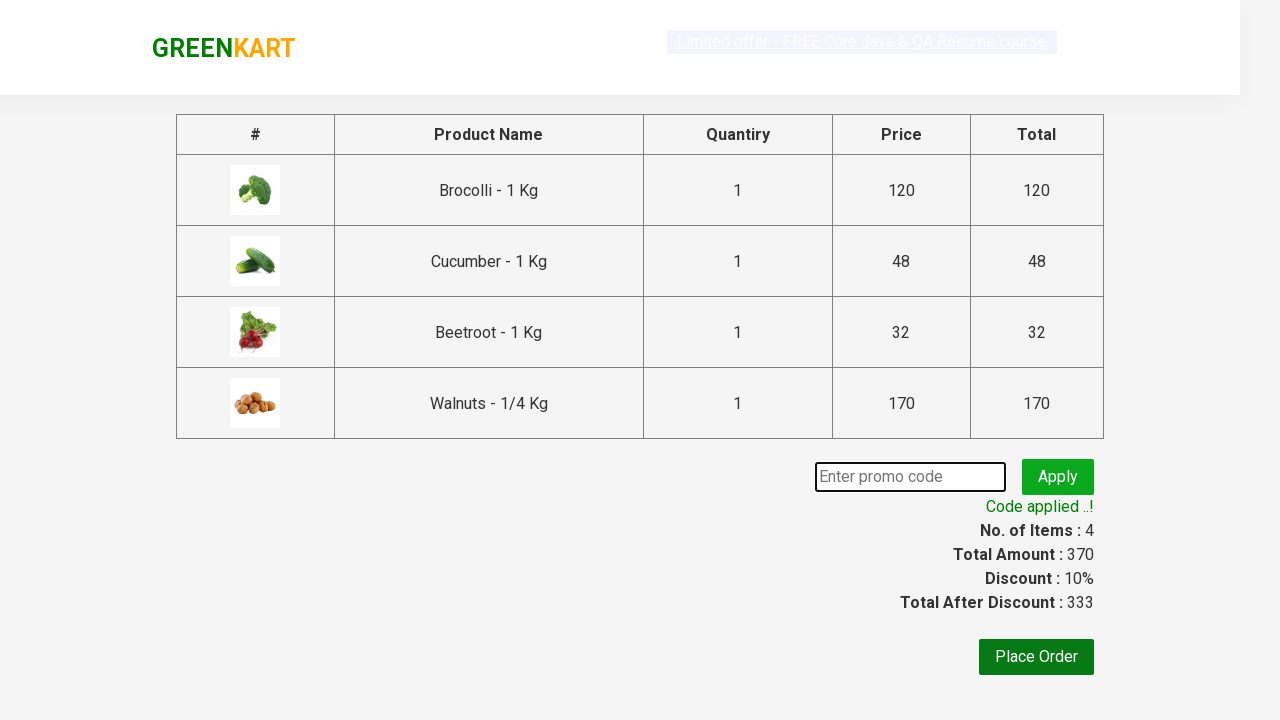